Tests handling of disabled web elements by clicking on a disabled option and using JavaScript to fill a disabled input field

Starting URL: https://demoapps.qspiders.com/ui?scenario=1

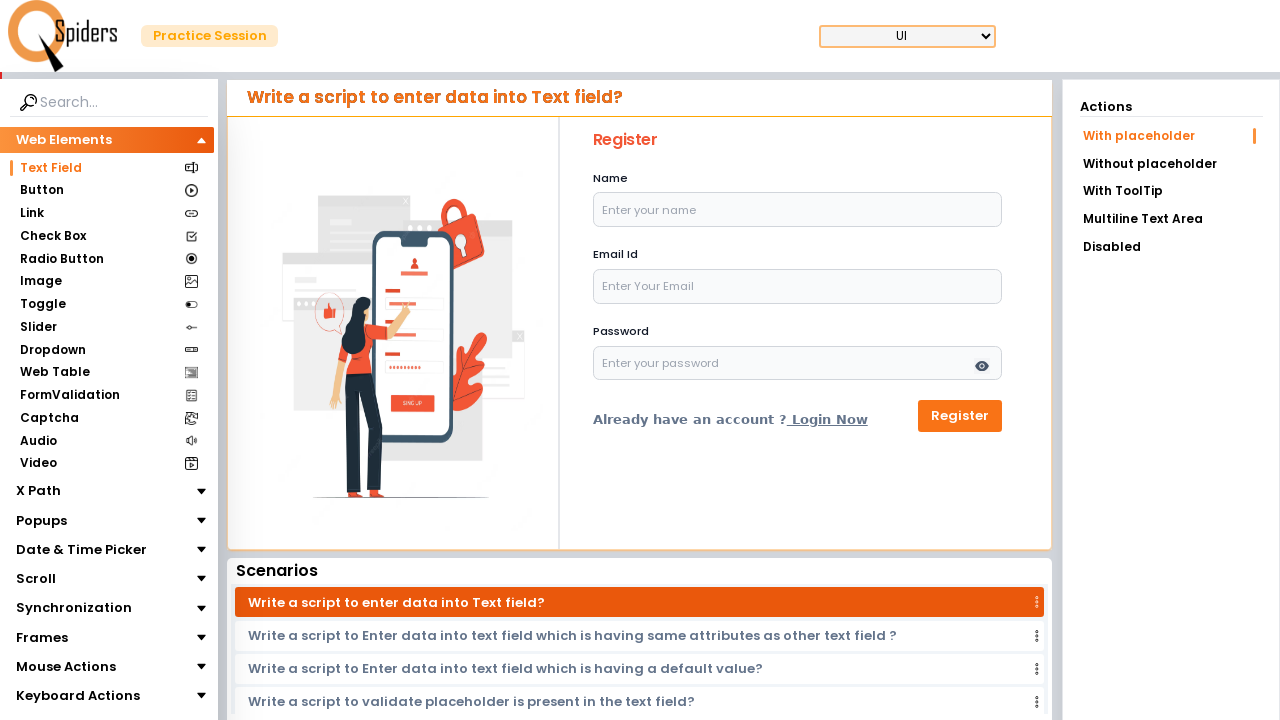

Clicked on the 'Disabled' option at (1171, 247) on xpath=//li[text()='Disabled']
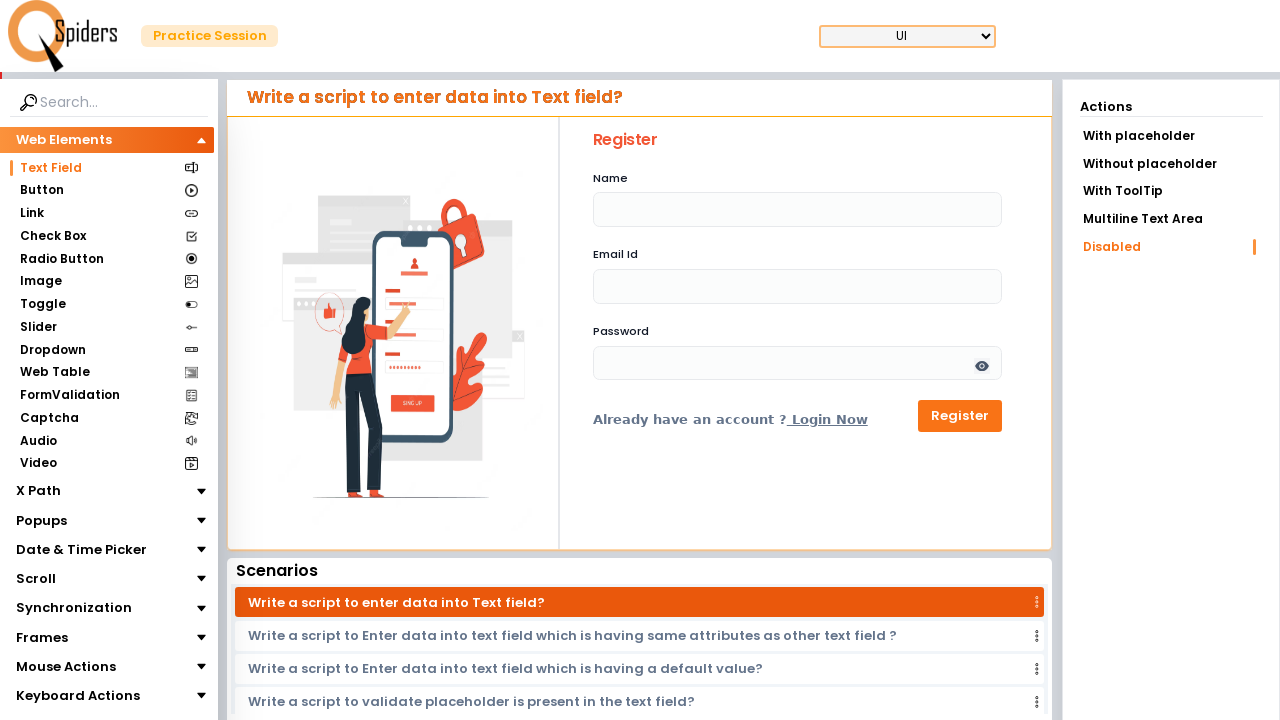

Waited for page to update
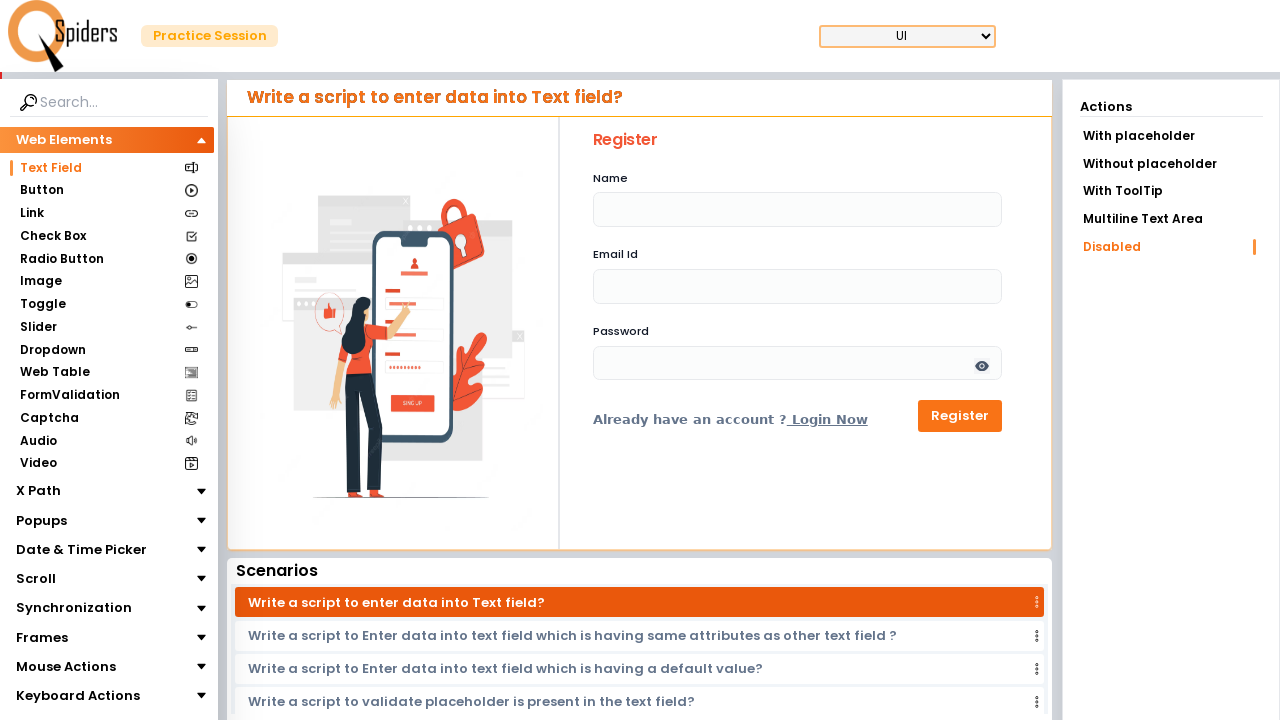

Used JavaScript to fill disabled input field with 'Sonu'
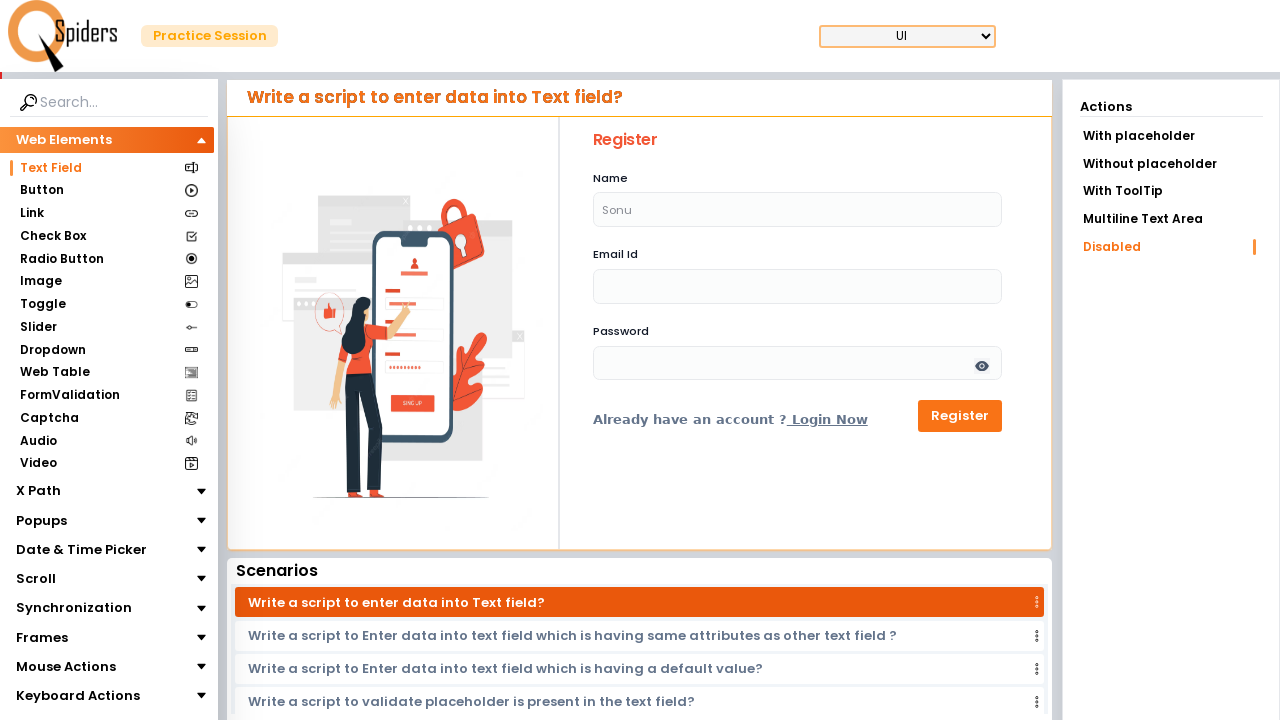

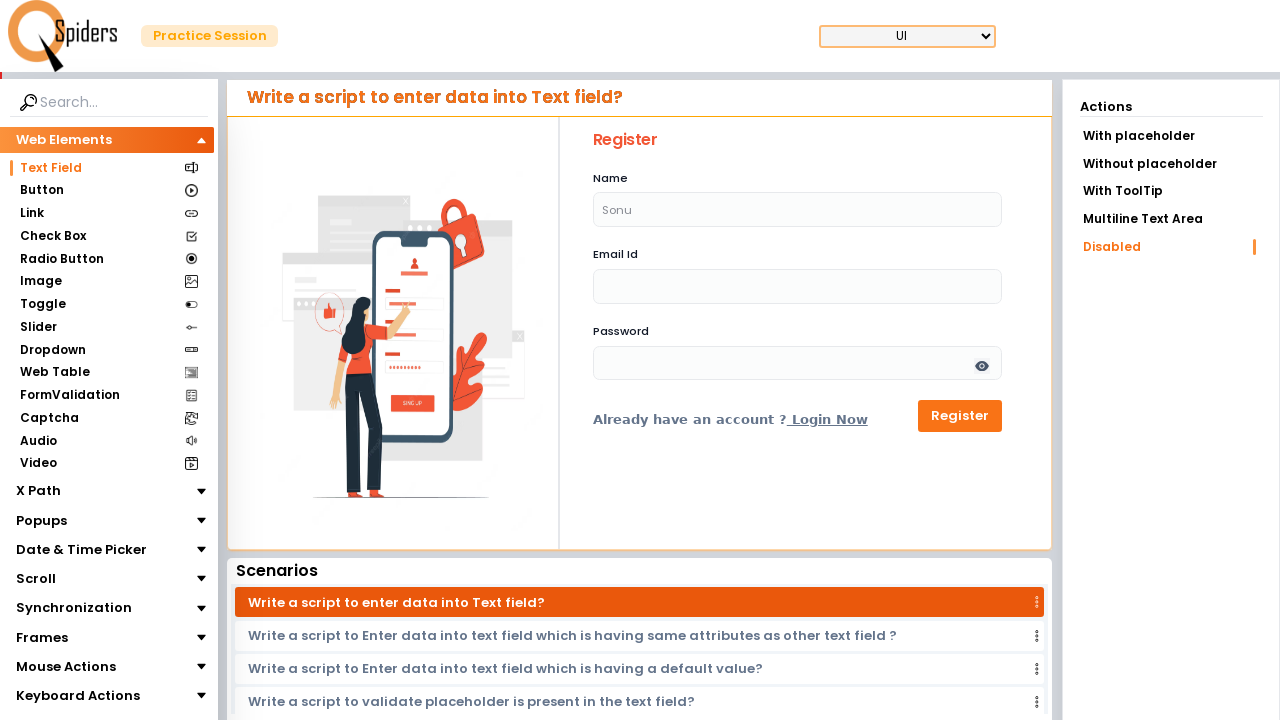